Tests JavaScript Confirm dialog by clicking Cancel to dismiss the dialog and verifying the response

Starting URL: https://practice.expandtesting.com/

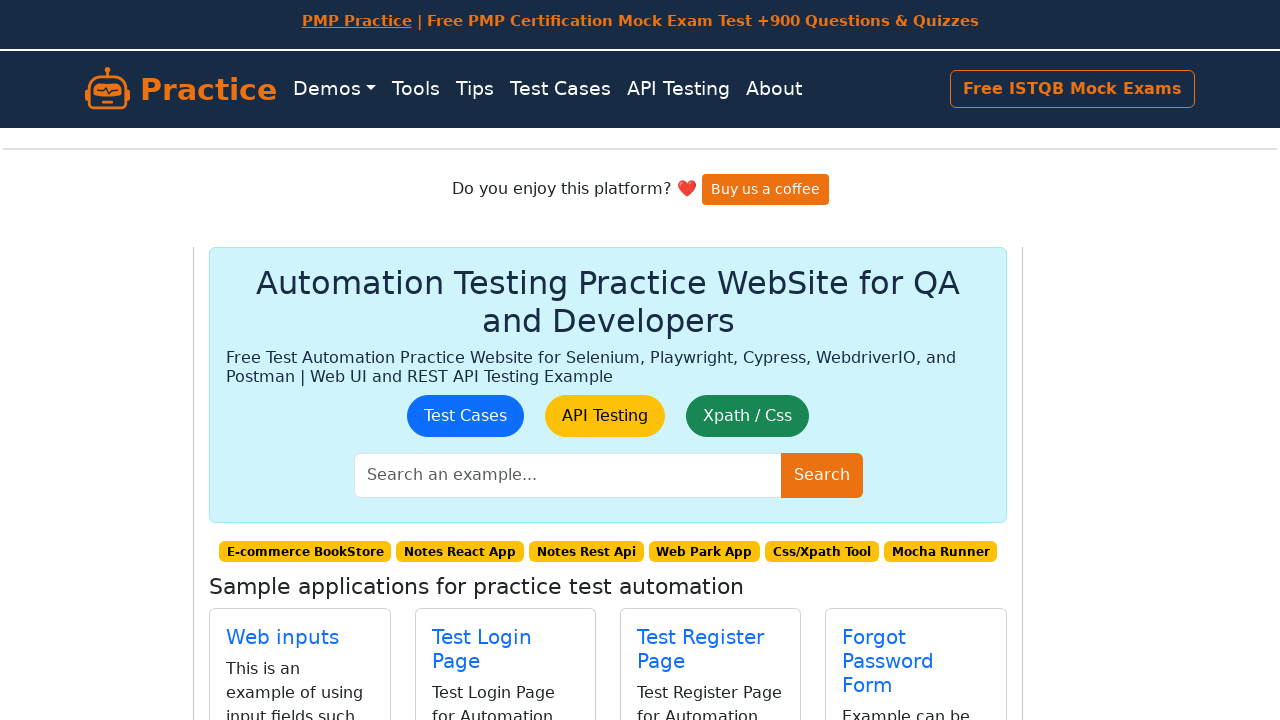

Clicked on JavaScript Dialogs link at (277, 388) on text="JavaScript Dialogs"
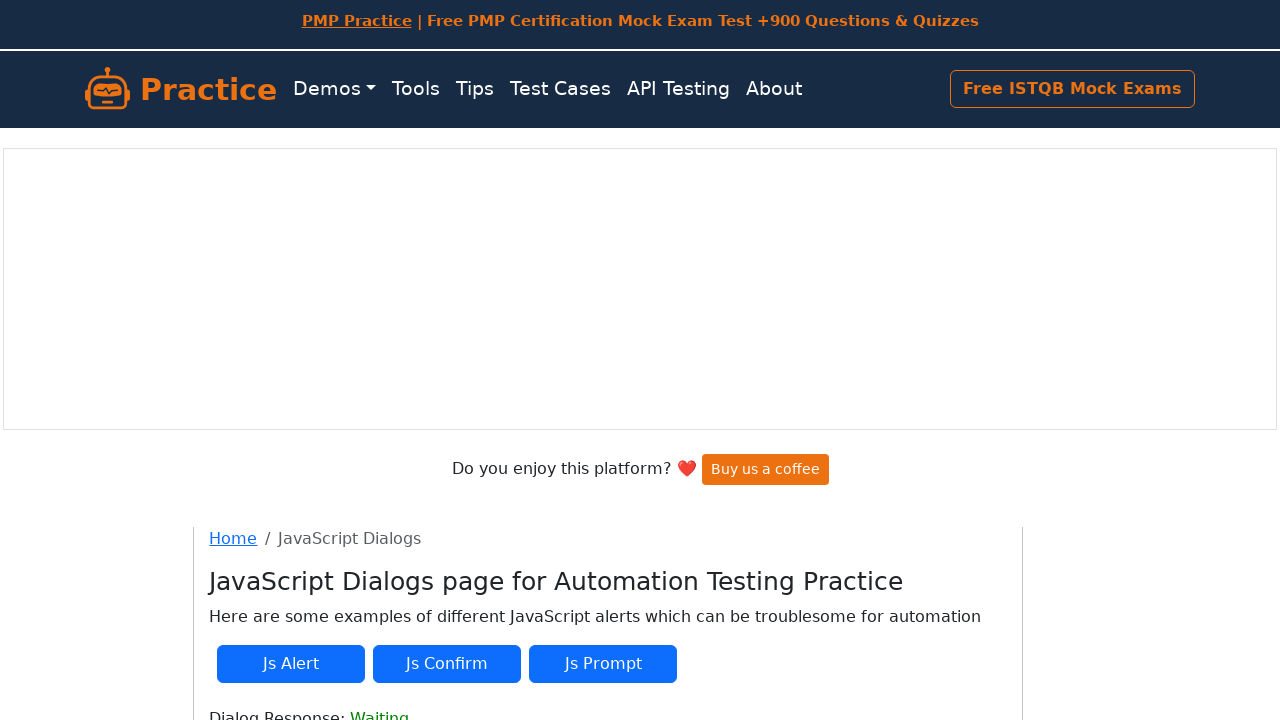

Set up dialog handler to dismiss on cancel
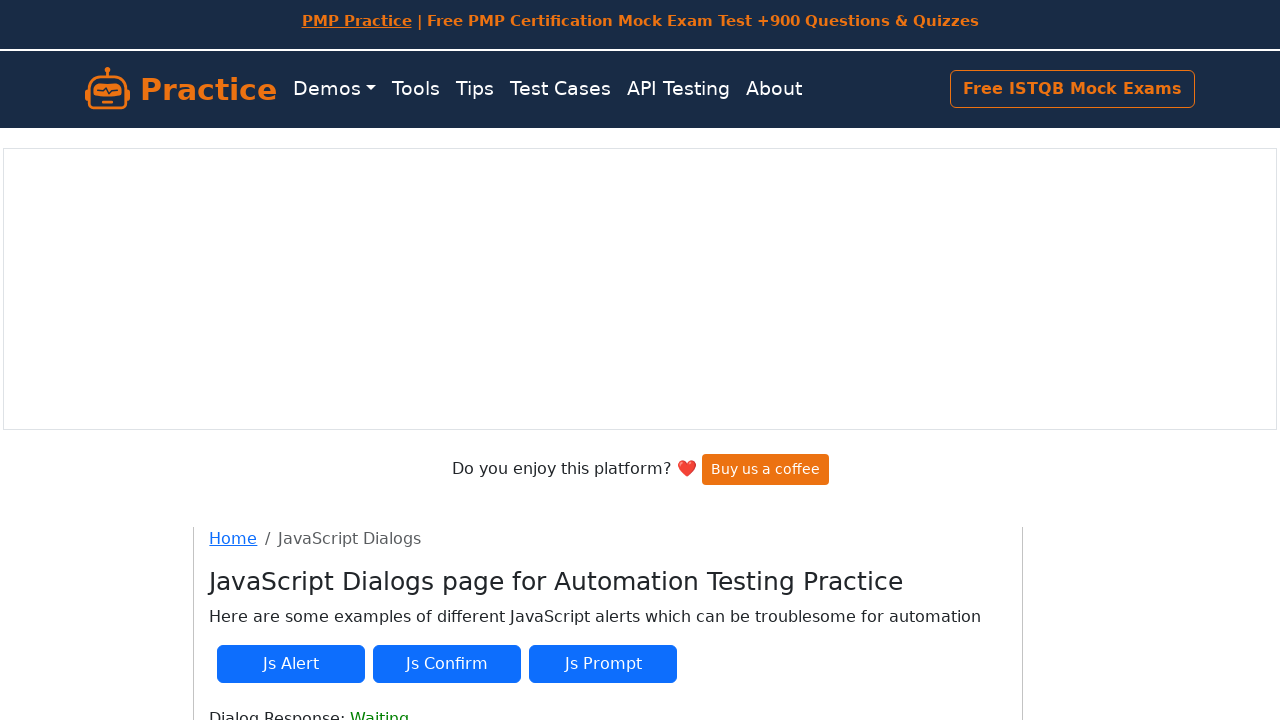

Clicked JS Confirm button to trigger dialog at (447, 664) on button#js-confirm
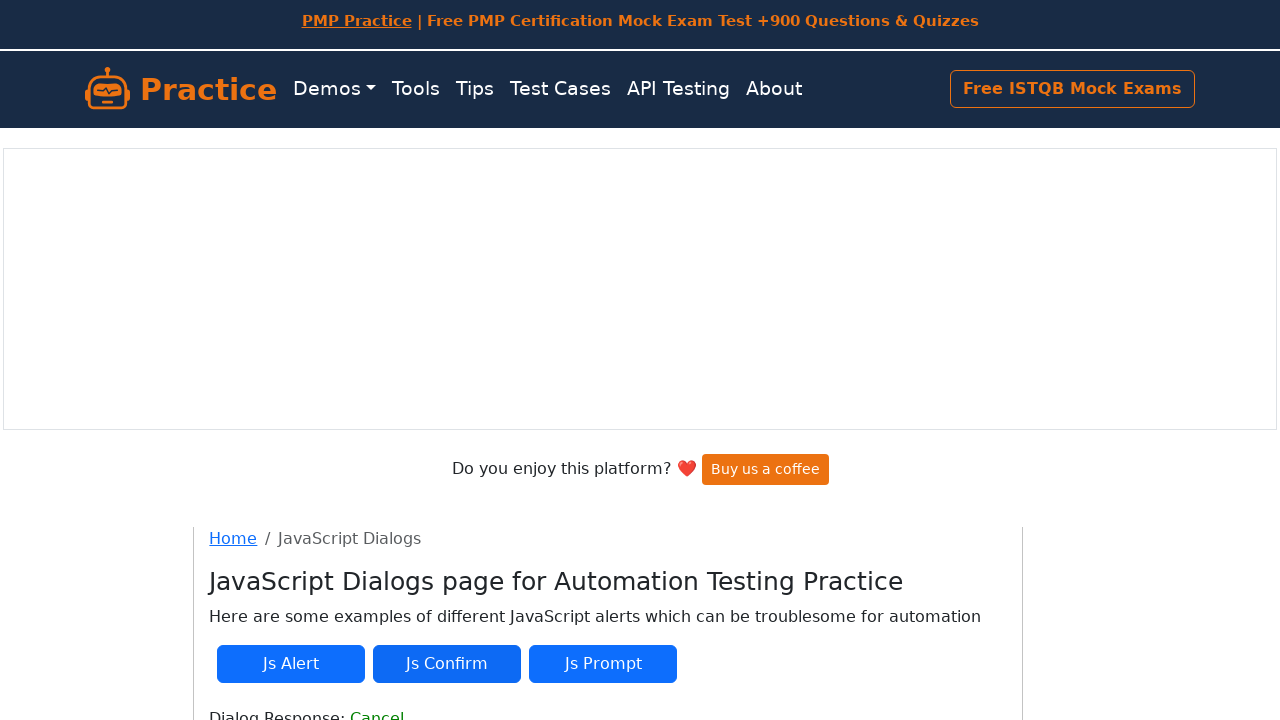

Dialog response element is now visible
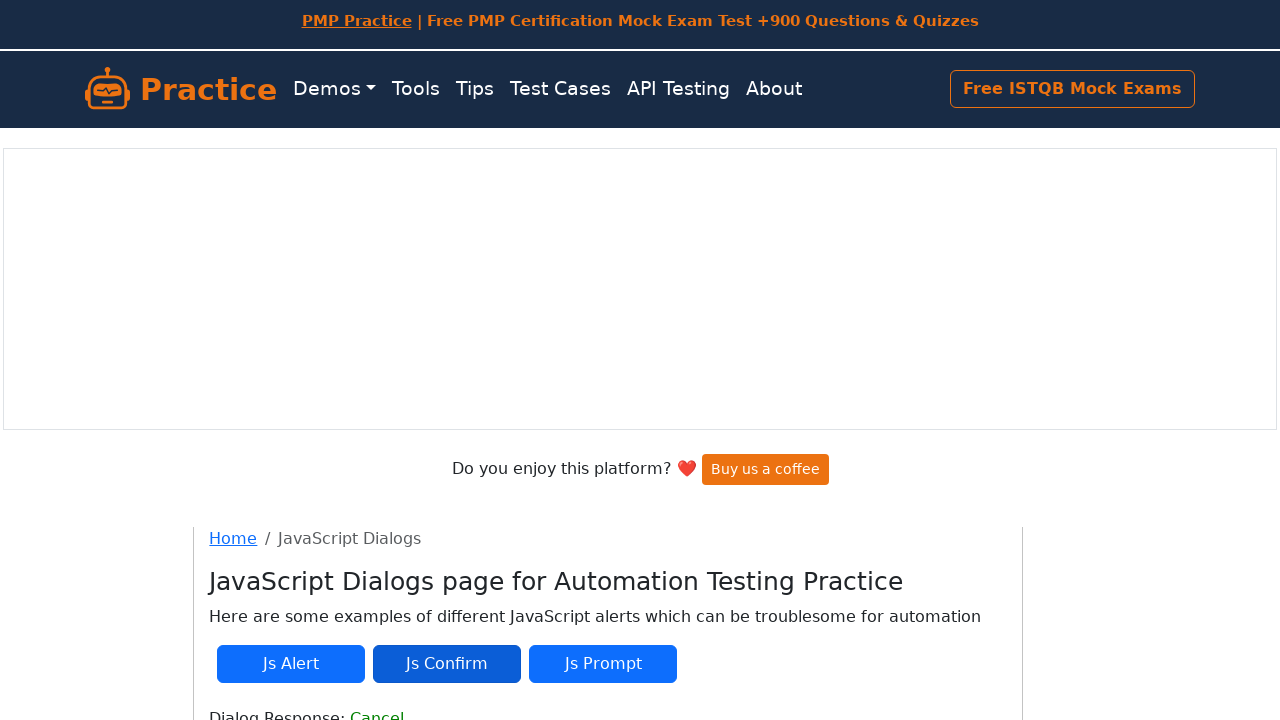

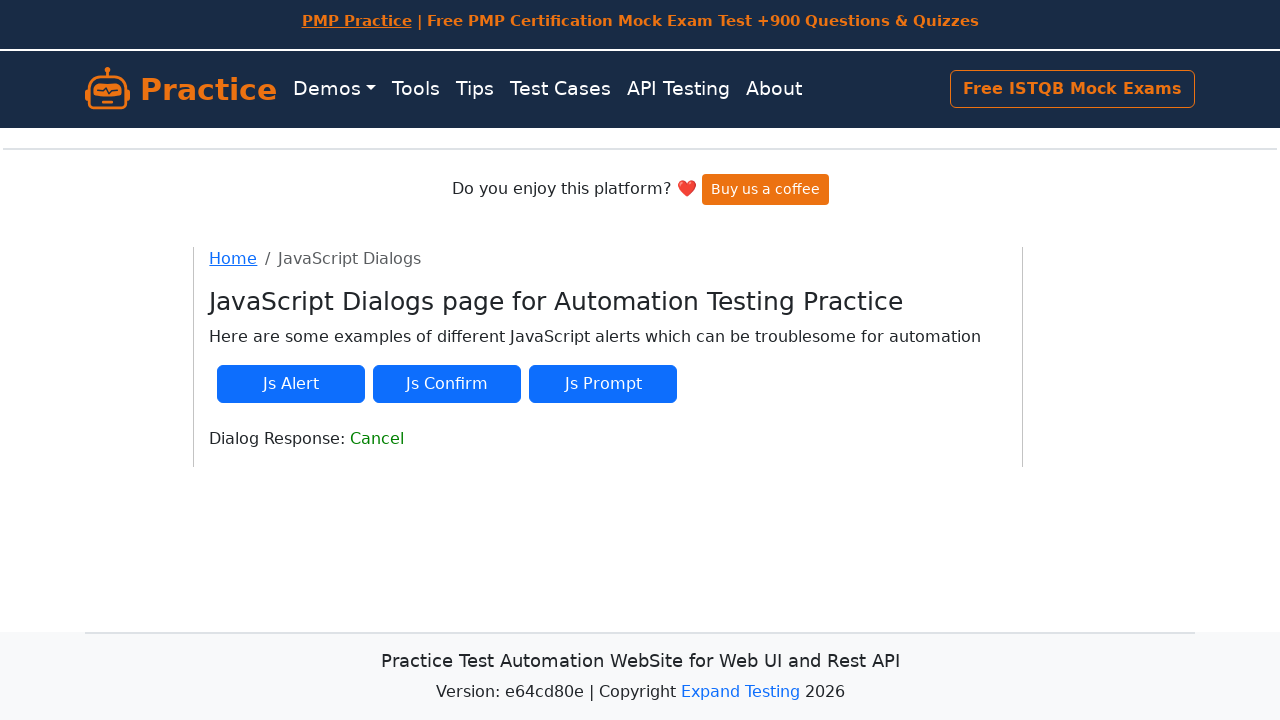